Tests clicking on elements that trigger console log and console error messages on a Selenium test page, verifying the console outputs are captured correctly.

Starting URL: https://www.selenium.dev/selenium/web/bidi/logEntryAdded.html

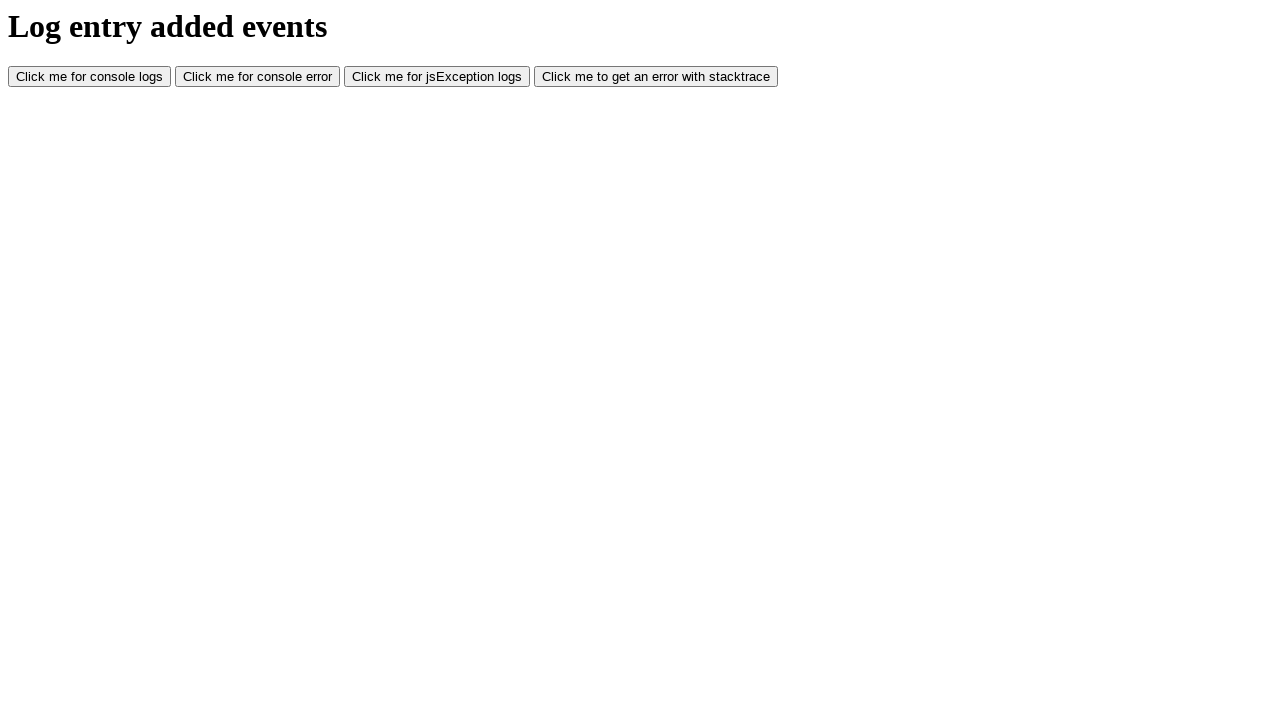

Set up console message capture listener
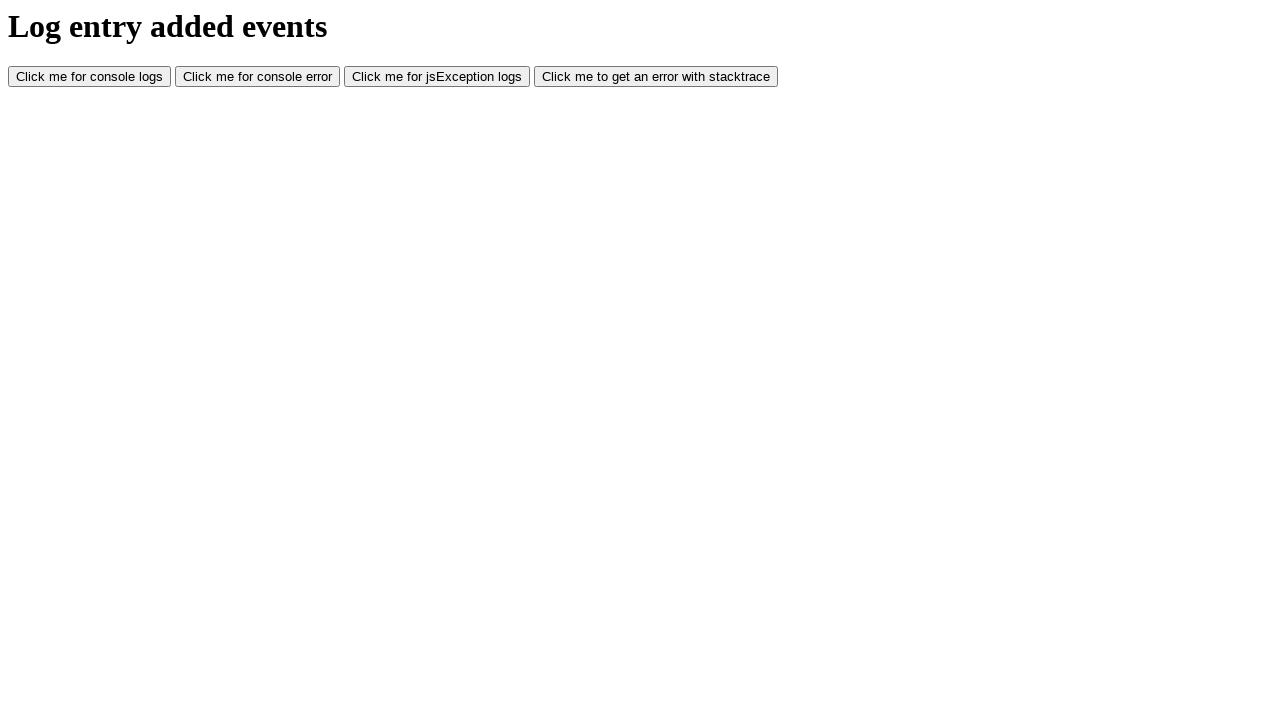

Clicked element to trigger console.log message at (90, 77) on #consoleLog
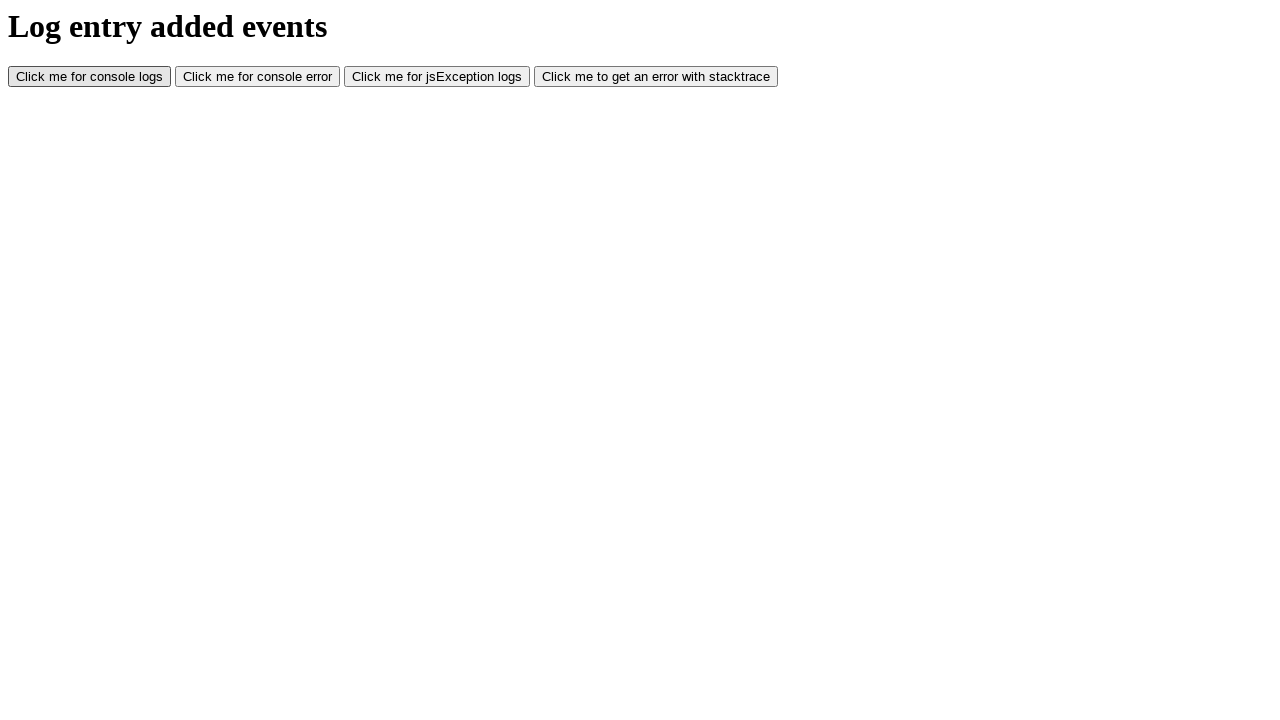

Waited for console message to be captured
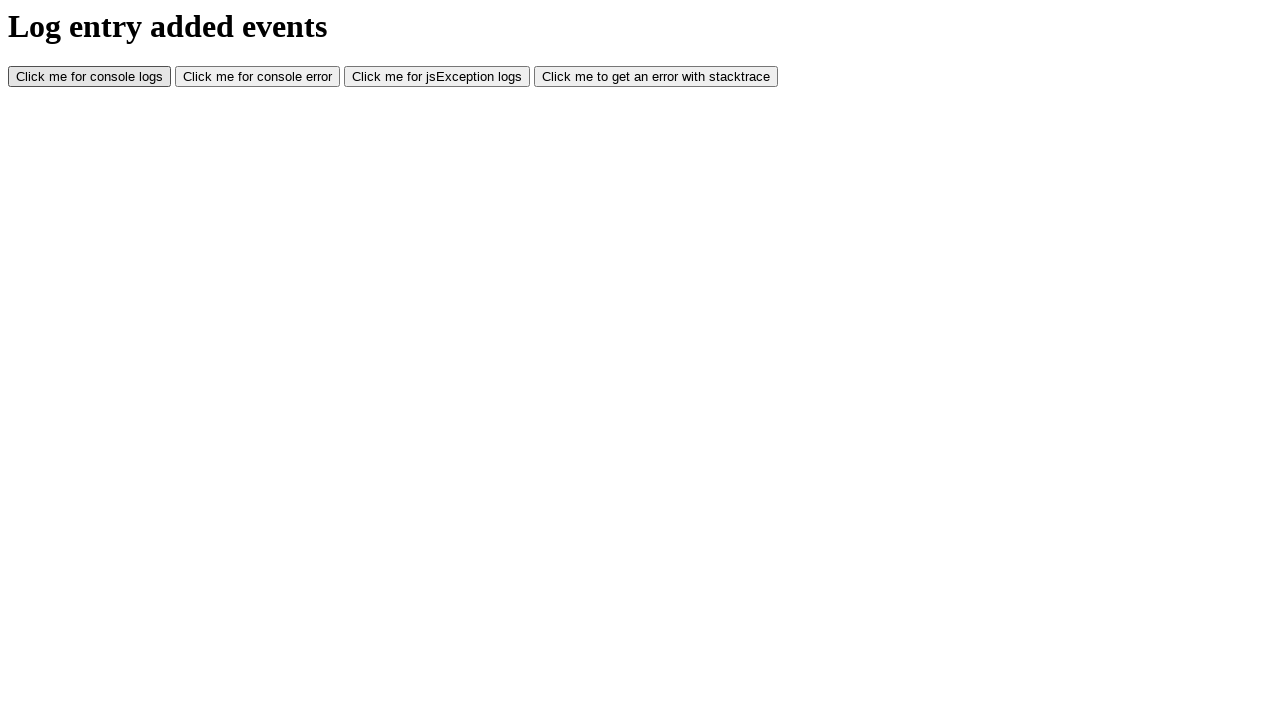

Verified console log message 'Hello, world!' was captured
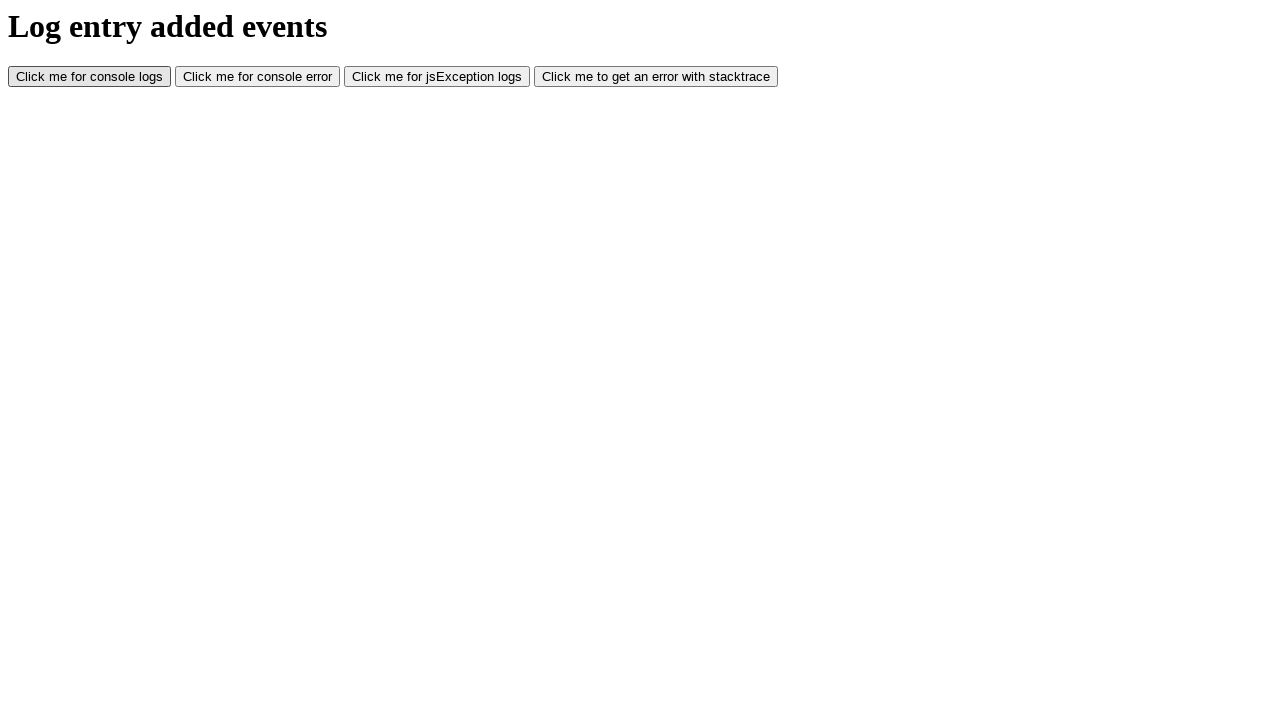

Clicked element to trigger console.error message at (258, 77) on #consoleError
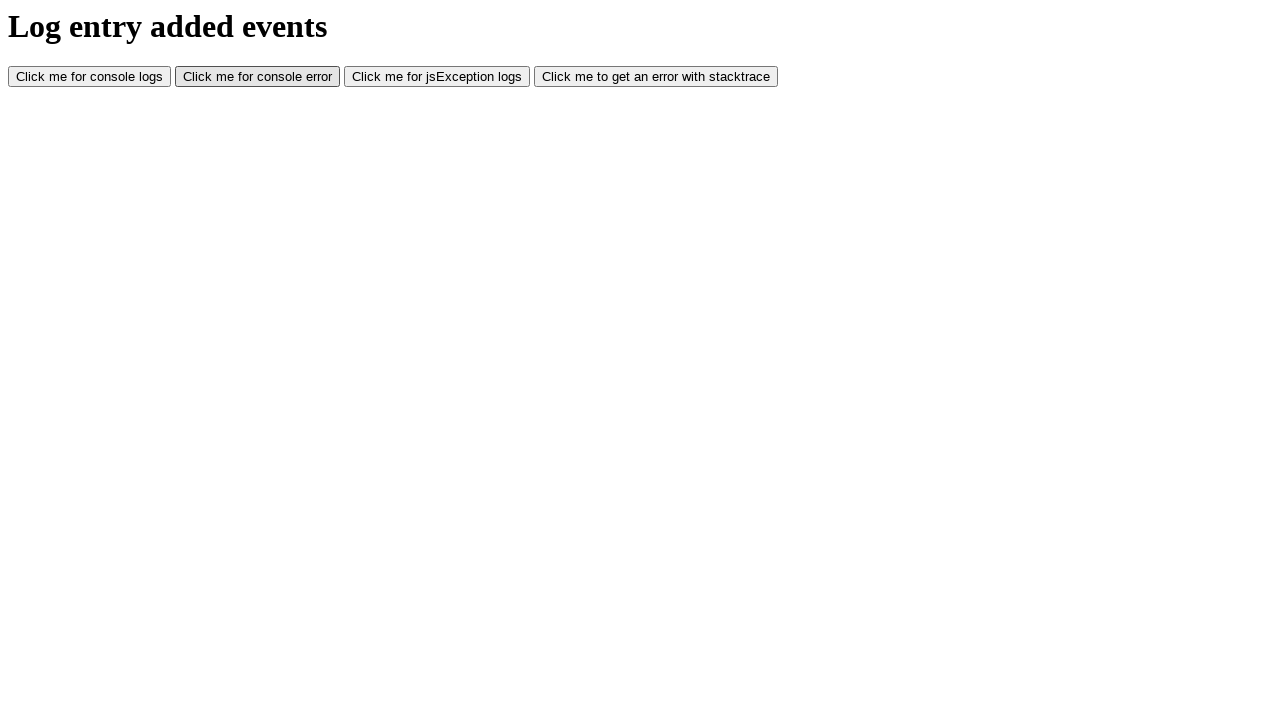

Waited for console error message to be captured
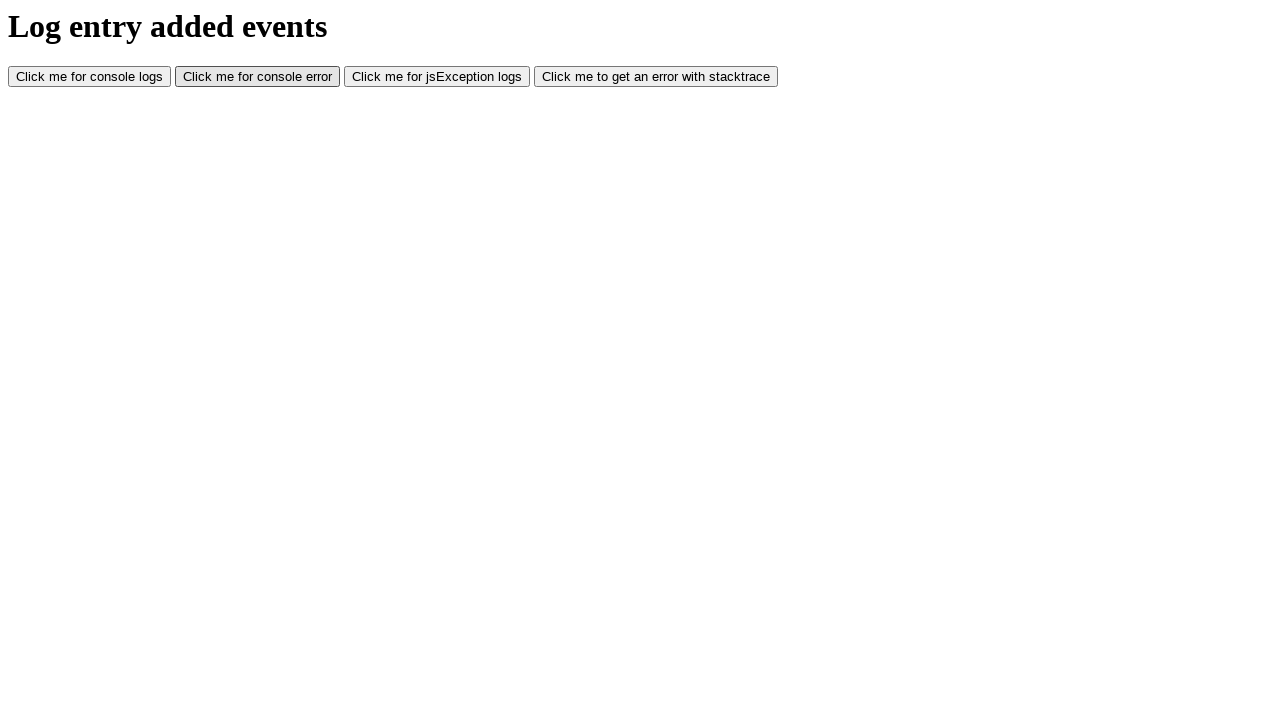

Verified console error message 'I am console error' was captured
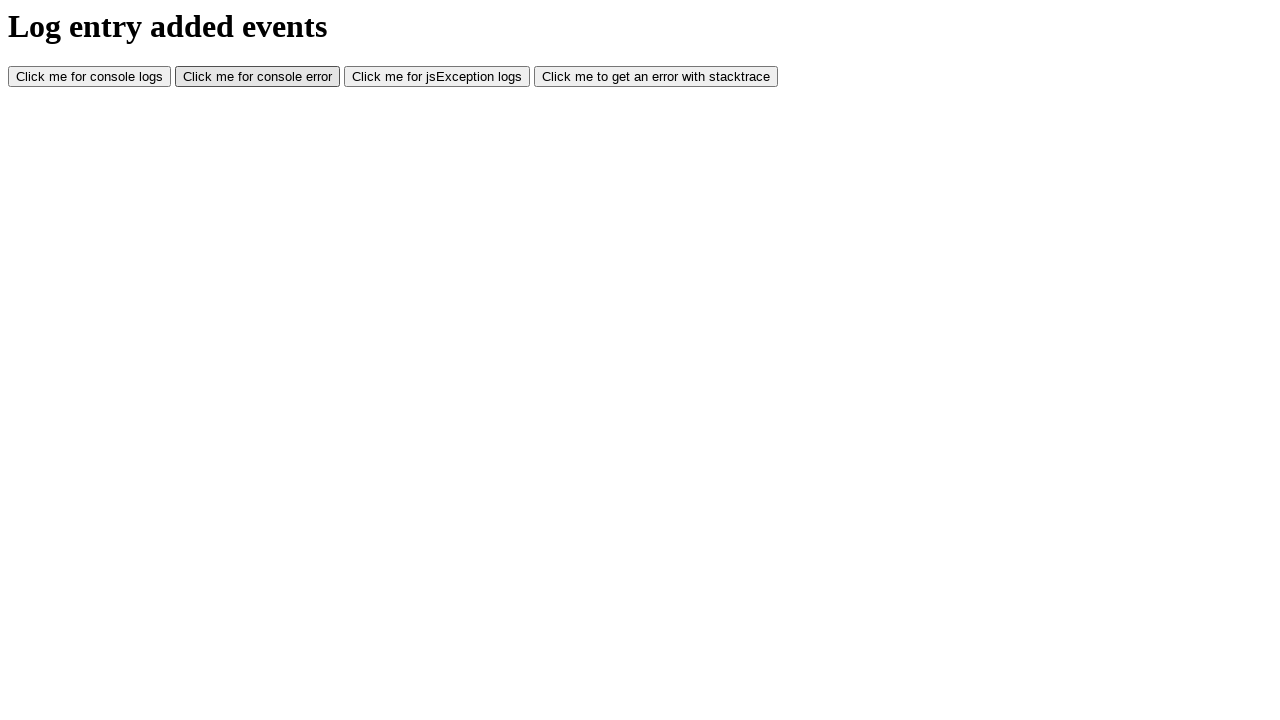

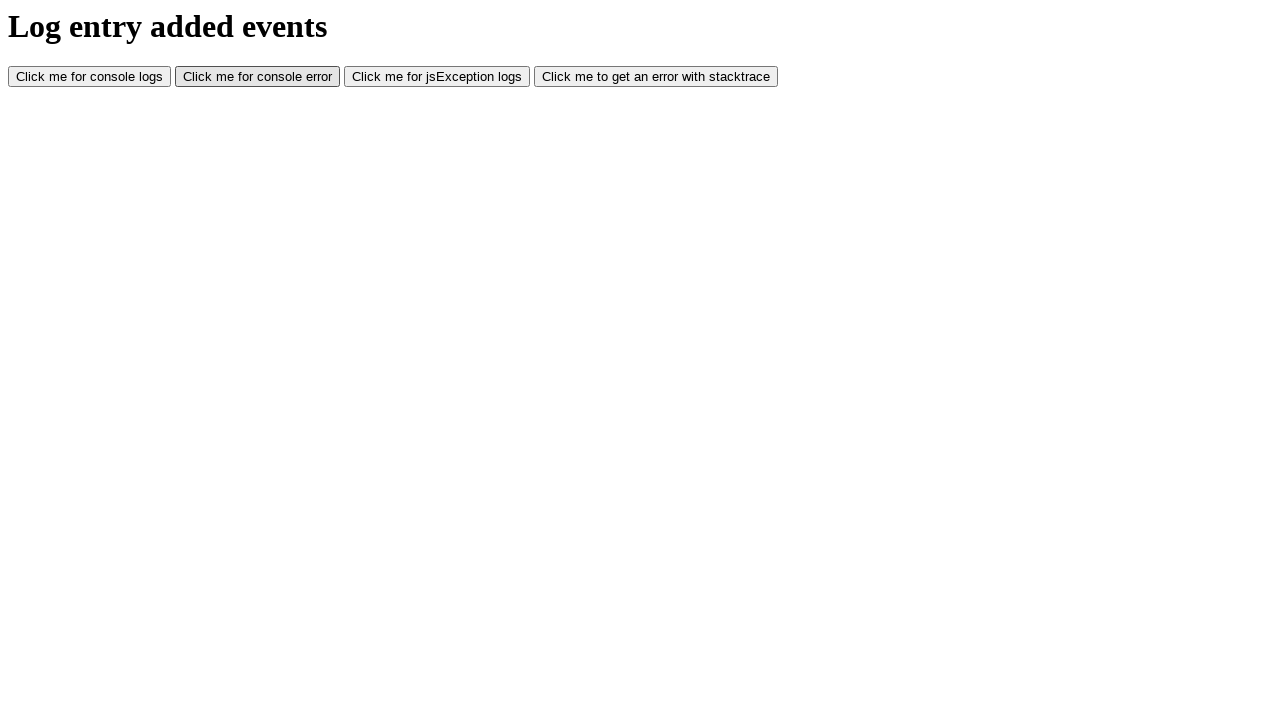